Tests element highlighting functionality by navigating to a page with many elements and visually highlighting a specific element with a red dashed border using JavaScript style manipulation.

Starting URL: http://the-internet.herokuapp.com/large

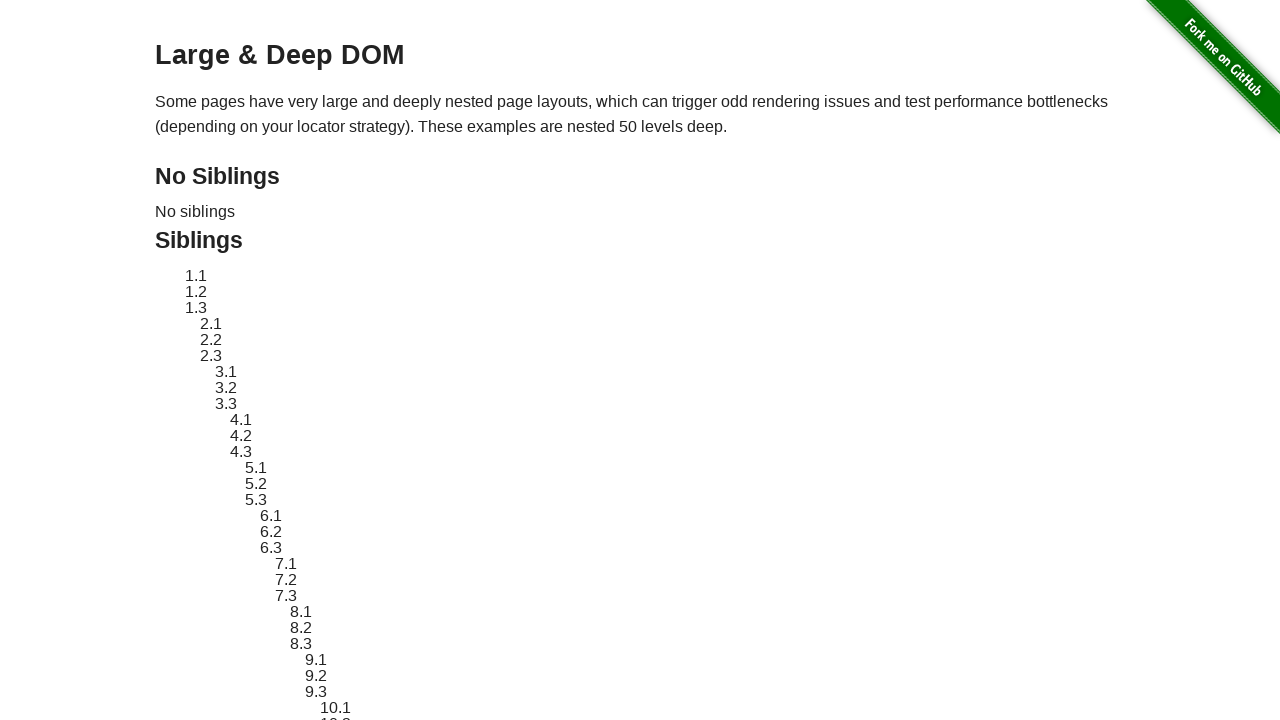

Waited for target element #sibling-2.3 to be present in the DOM
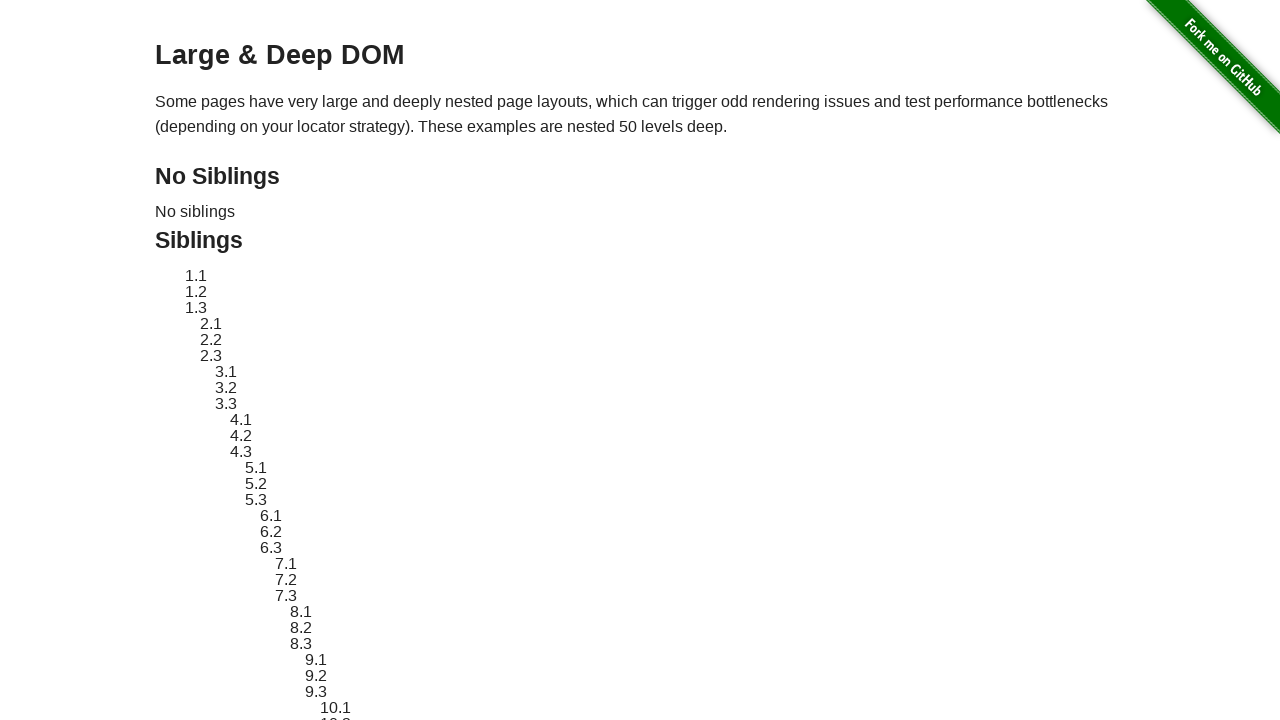

Located the target element #sibling-2.3
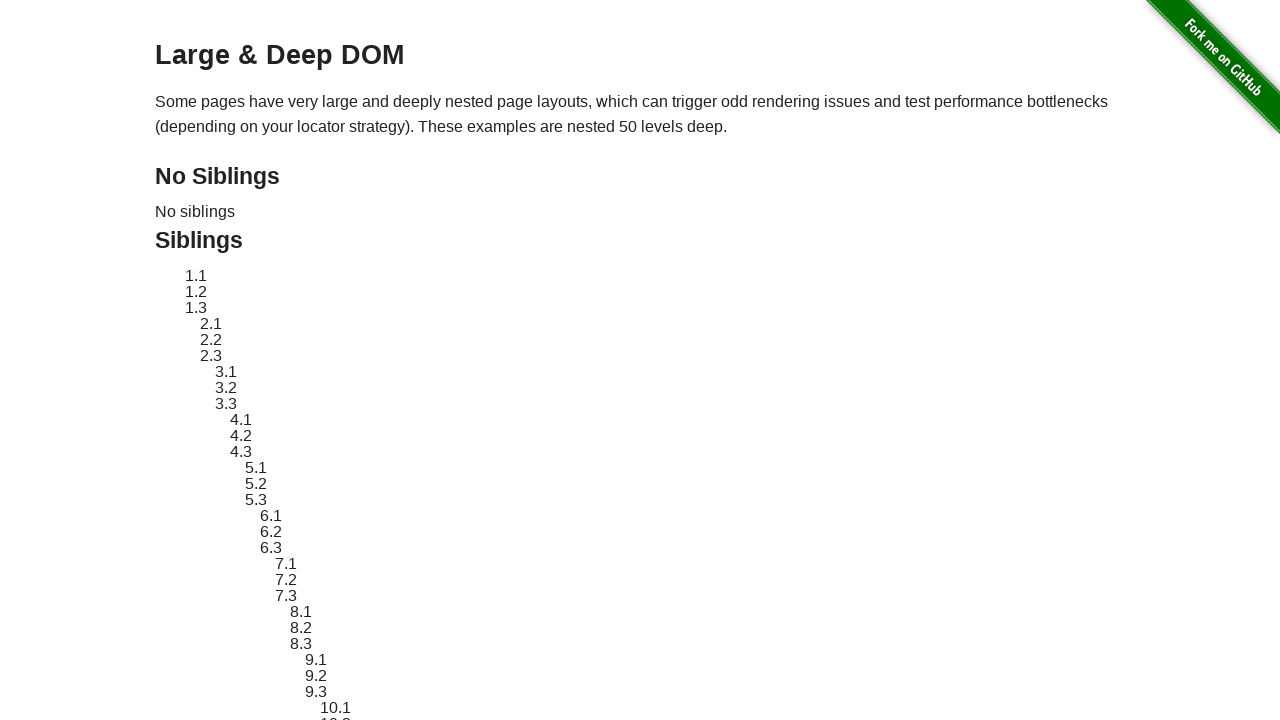

Retrieved and stored original style attribute of the element
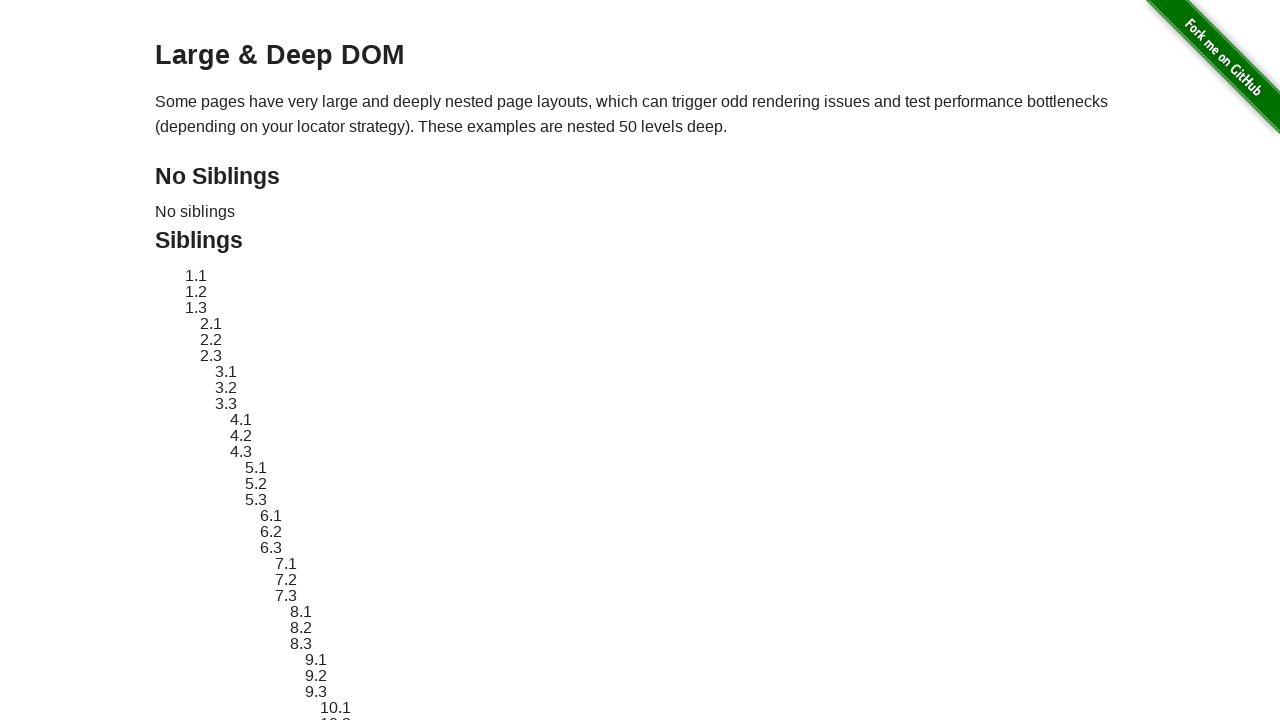

Applied red dashed border highlighting to the element using JavaScript
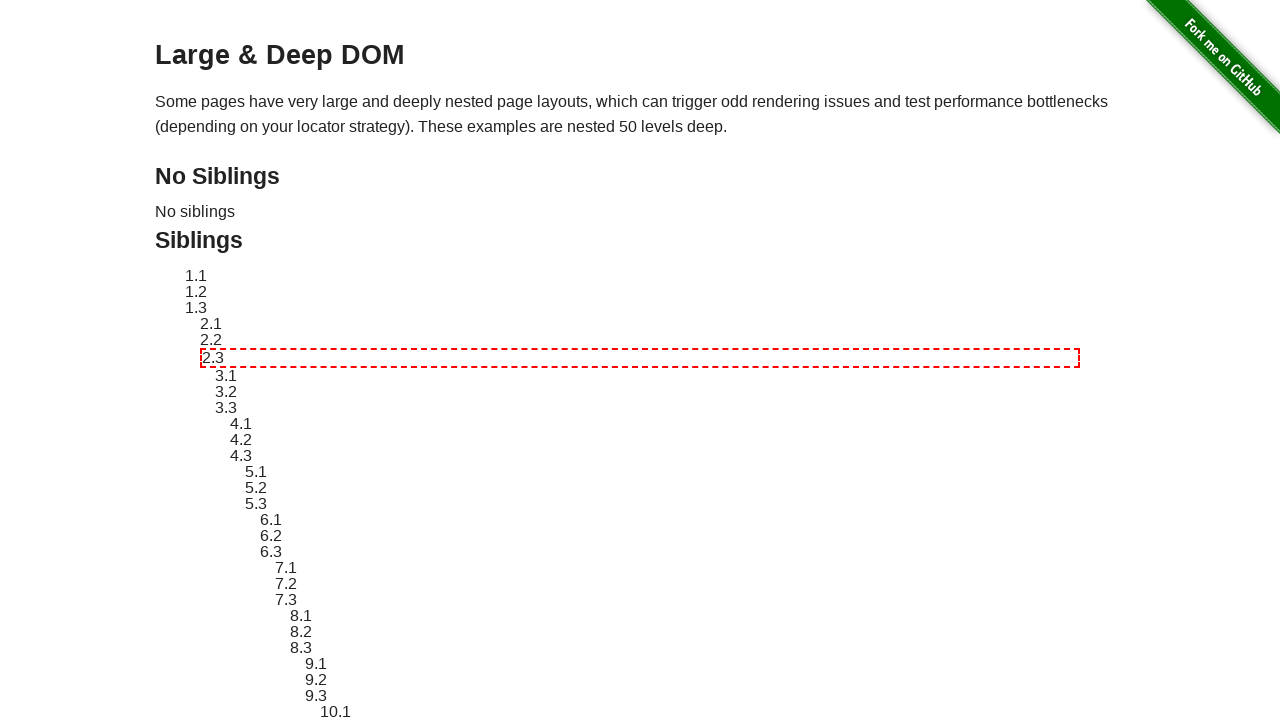

Waited 3 seconds to observe the highlight effect
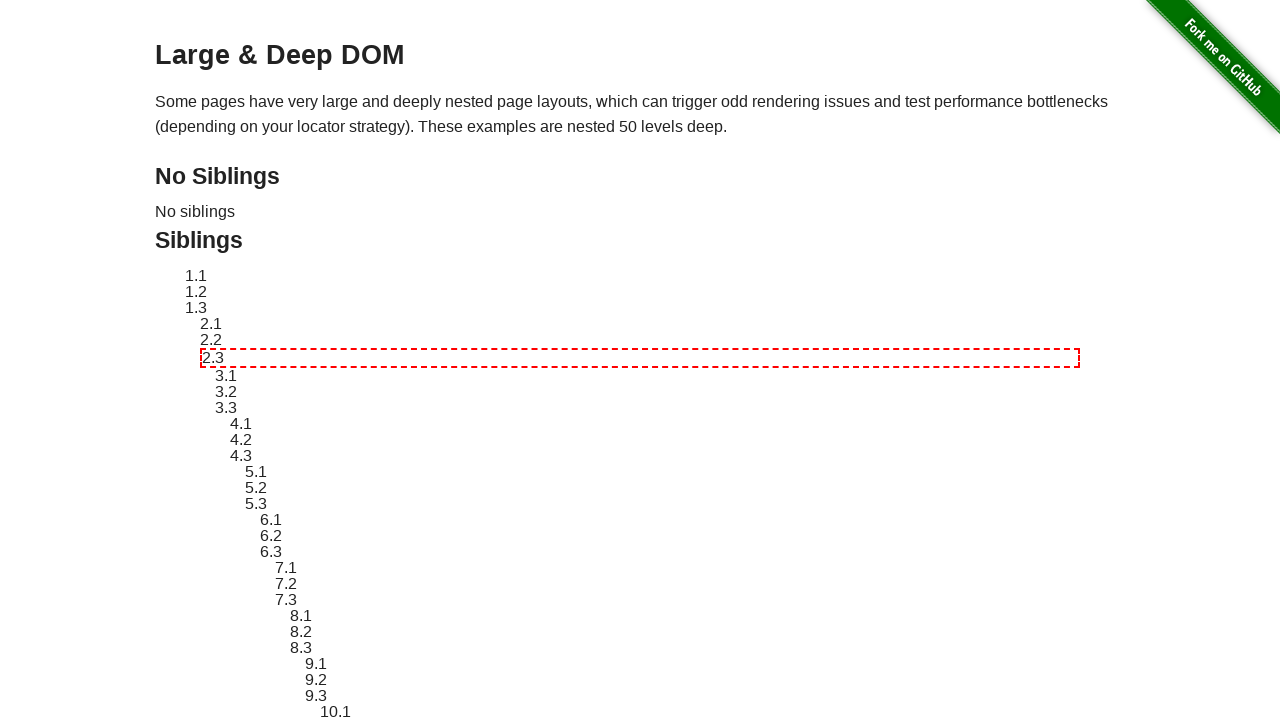

Reverted element style back to original state
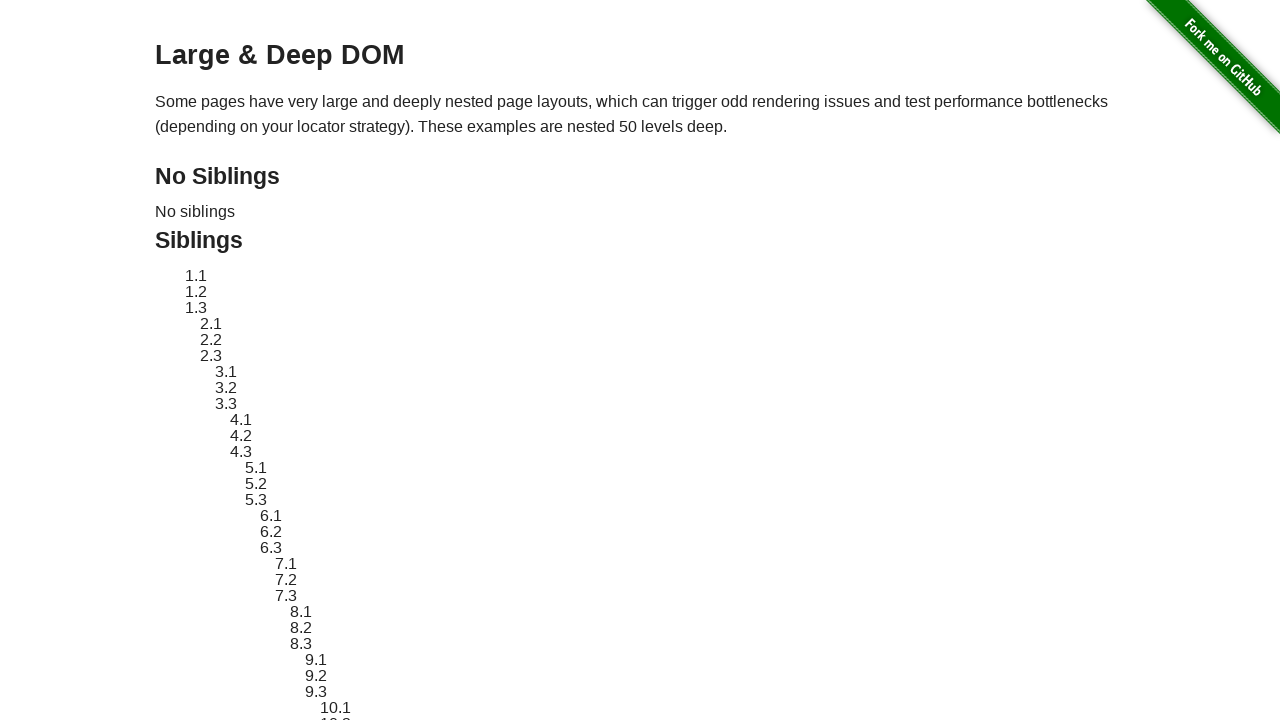

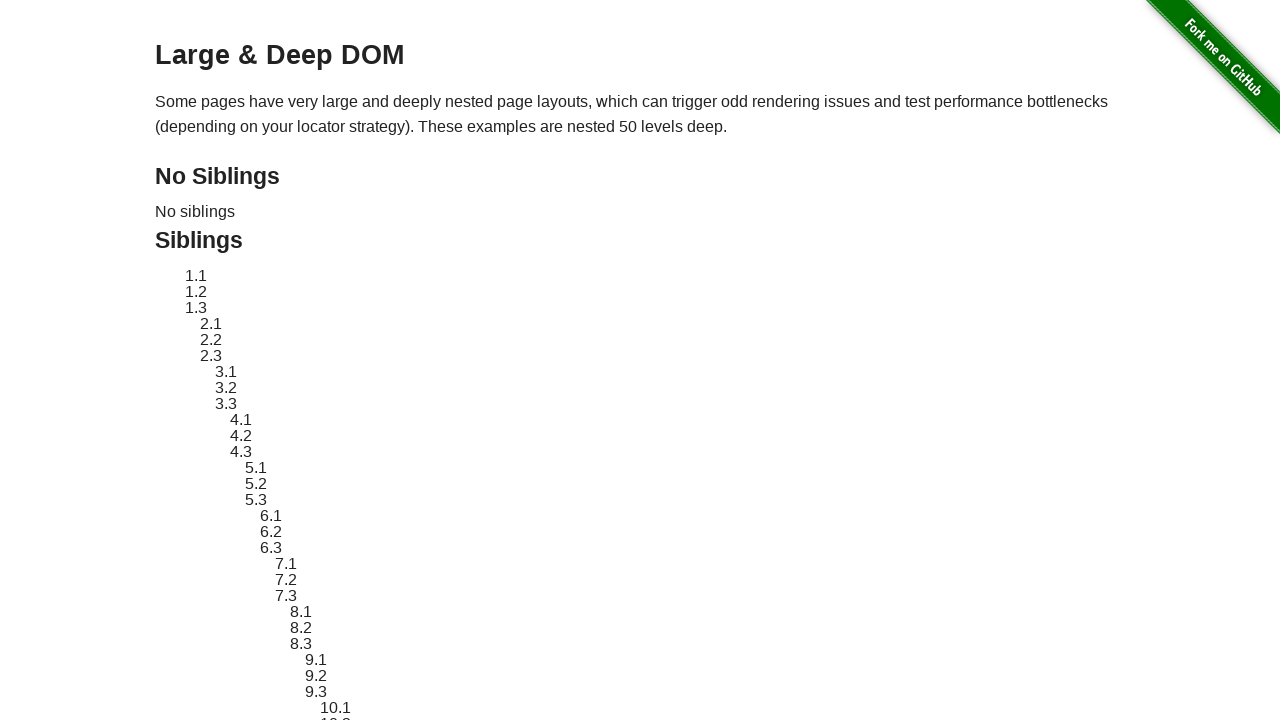